Tests checkbox functionality by ensuring both checkboxes are selected - clicks on each checkbox if it's not already selected, then verifies both are checked

Starting URL: https://the-internet.herokuapp.com/checkboxes

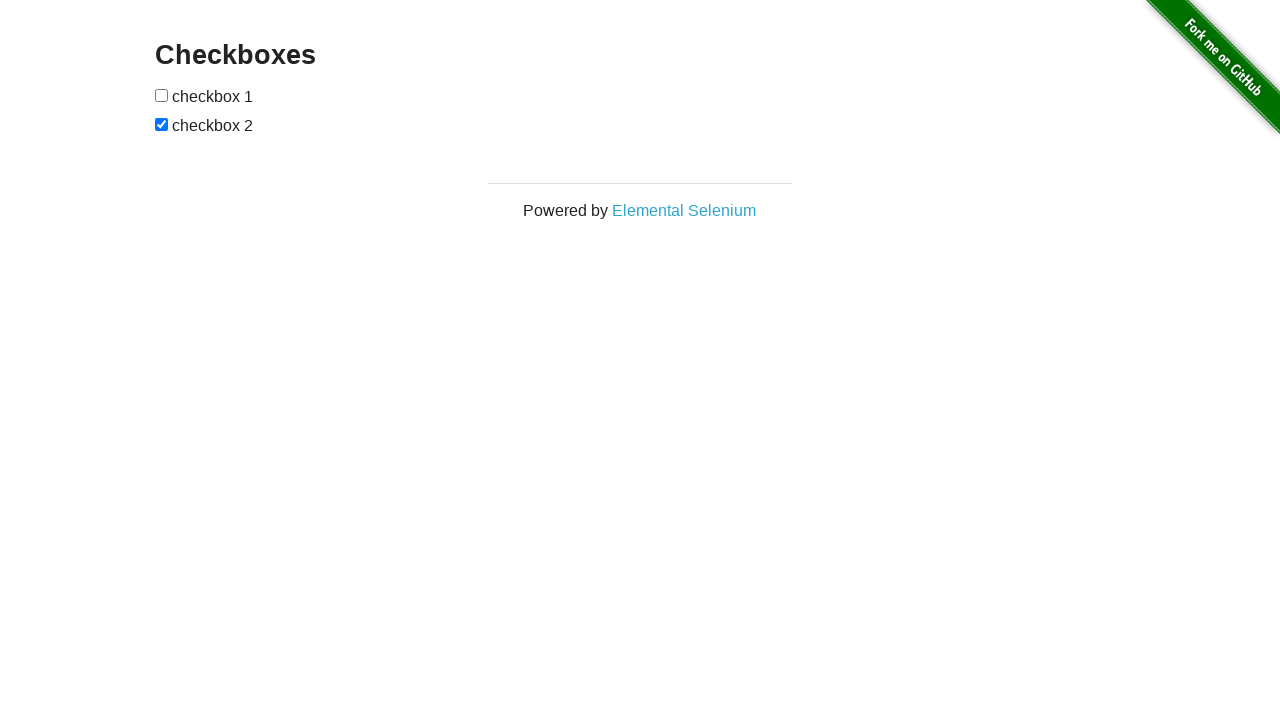

Located first checkbox element
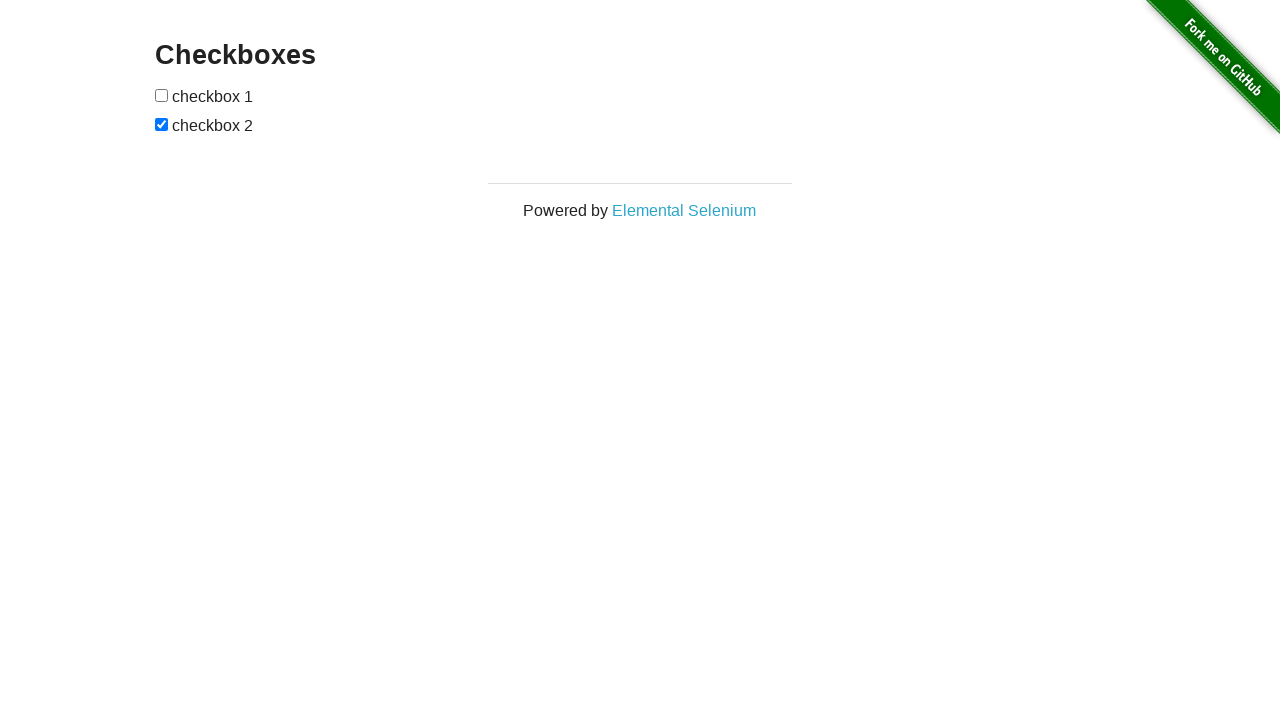

Located second checkbox element
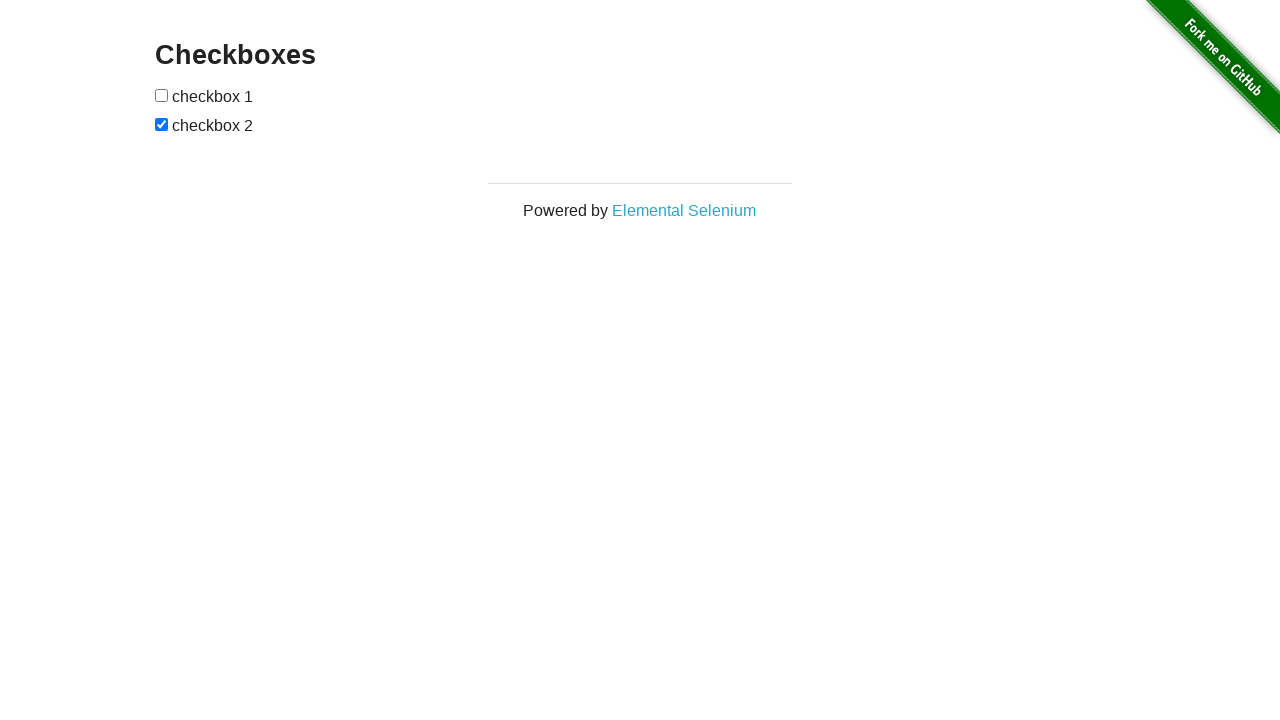

Checked first checkbox status - not checked
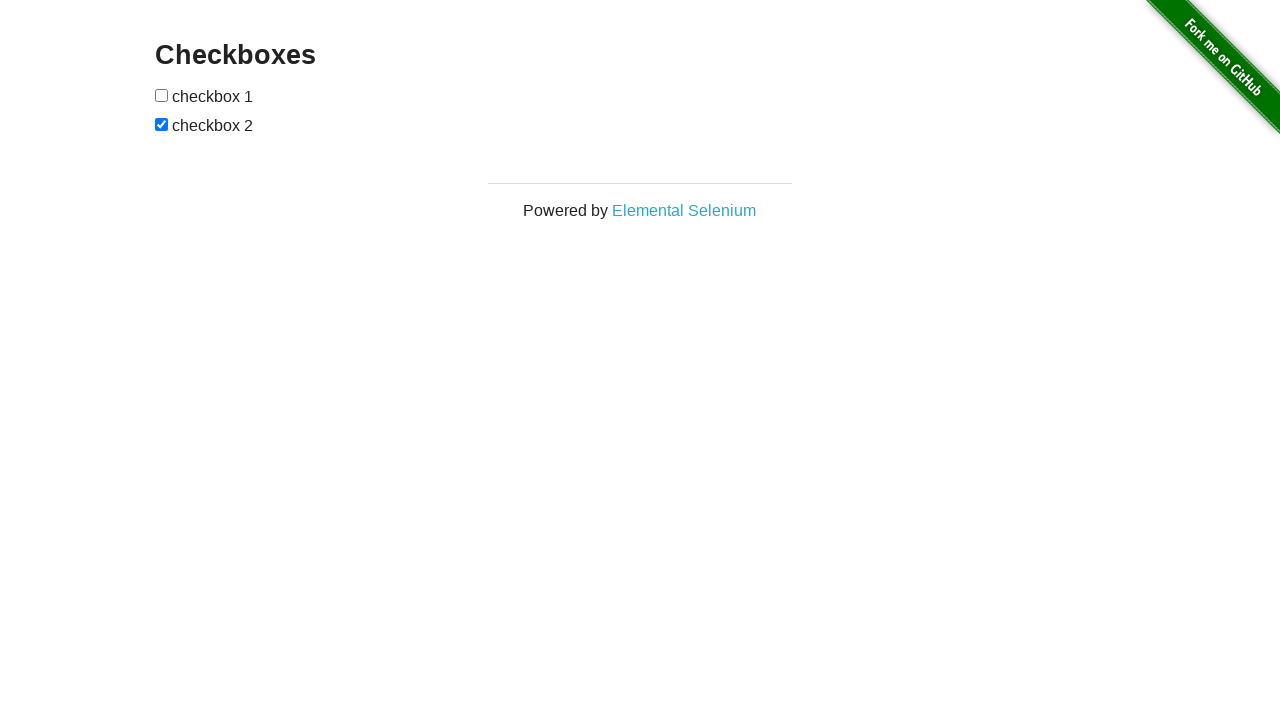

Clicked first checkbox to select it at (162, 95) on (//input[@type='checkbox'])[1]
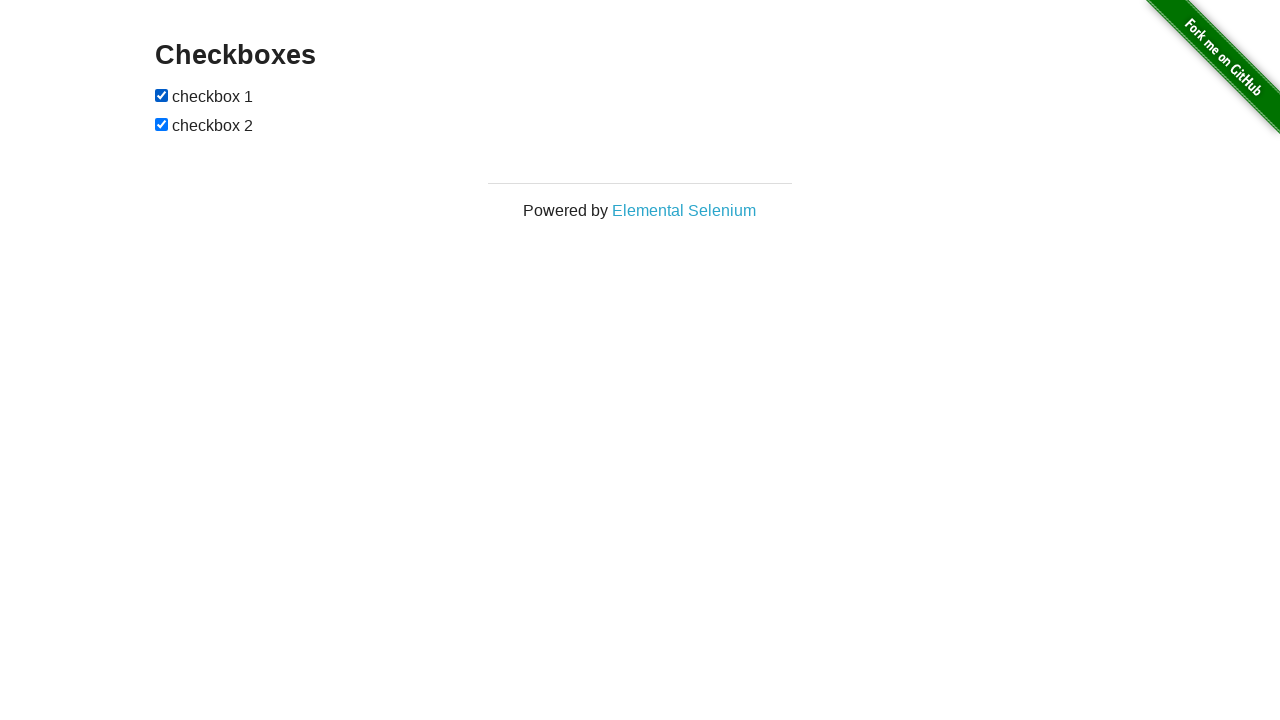

Checked second checkbox status - already checked
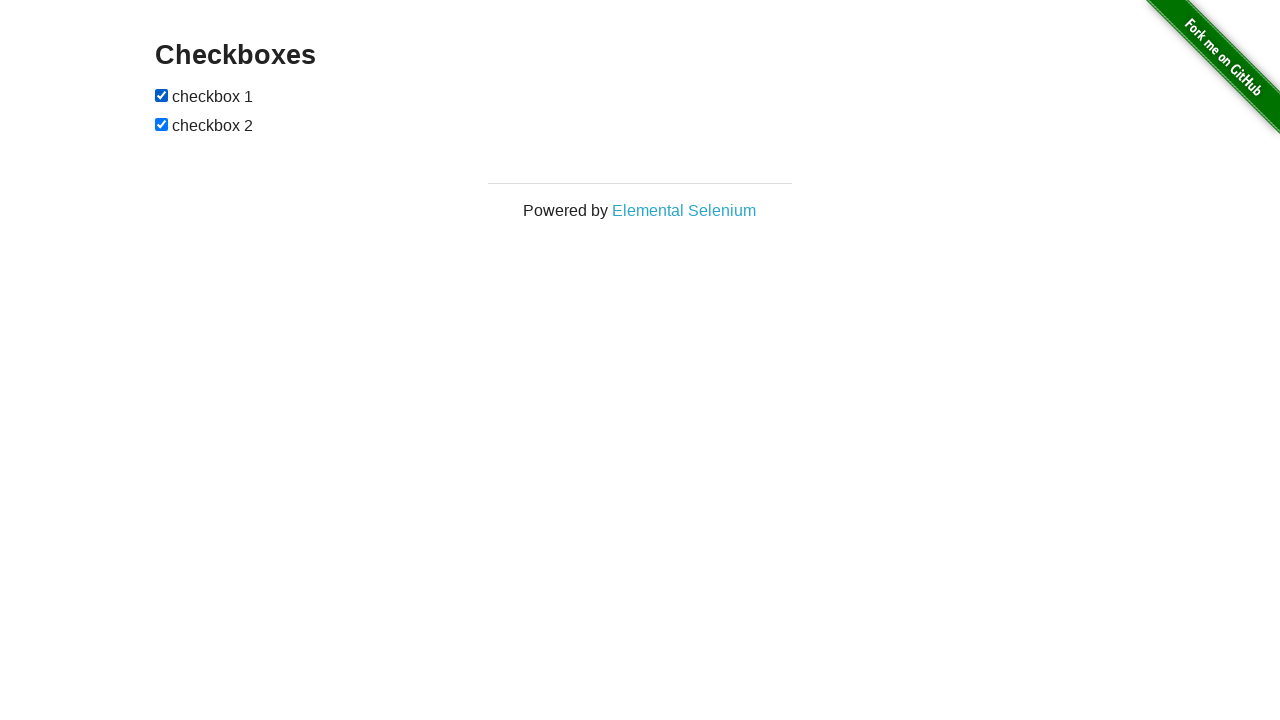

Verified both checkboxes are selected
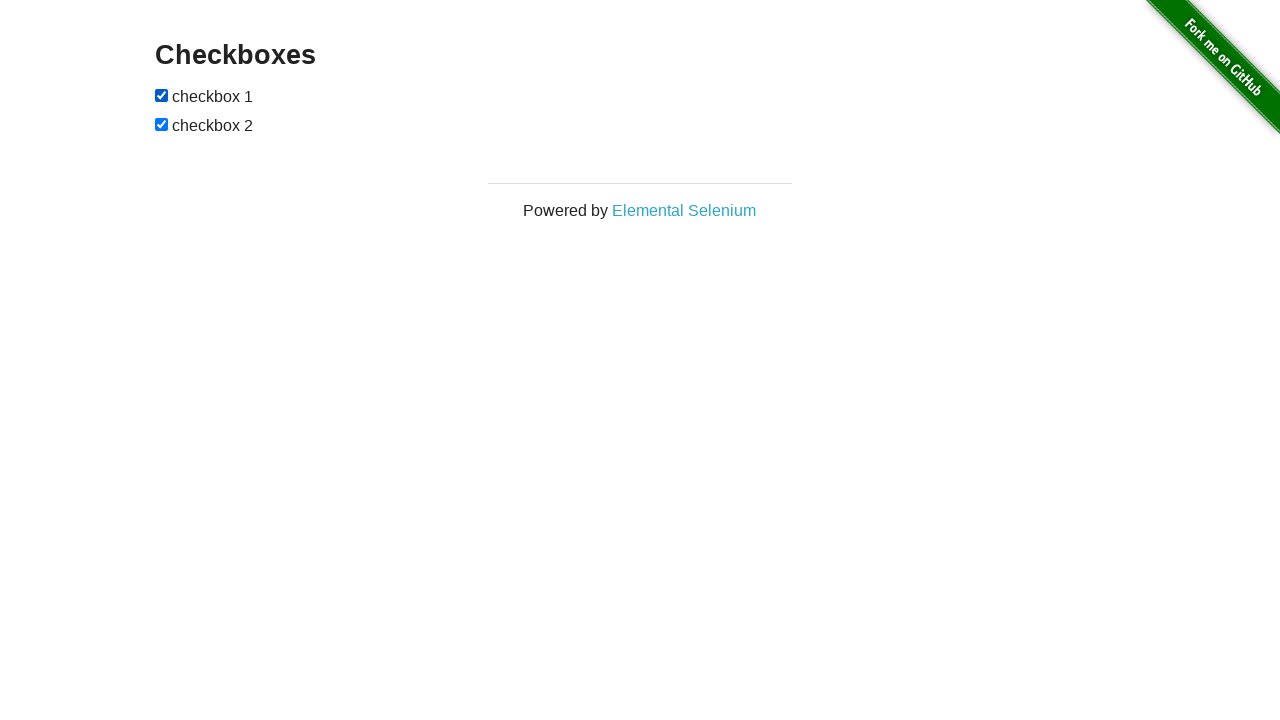

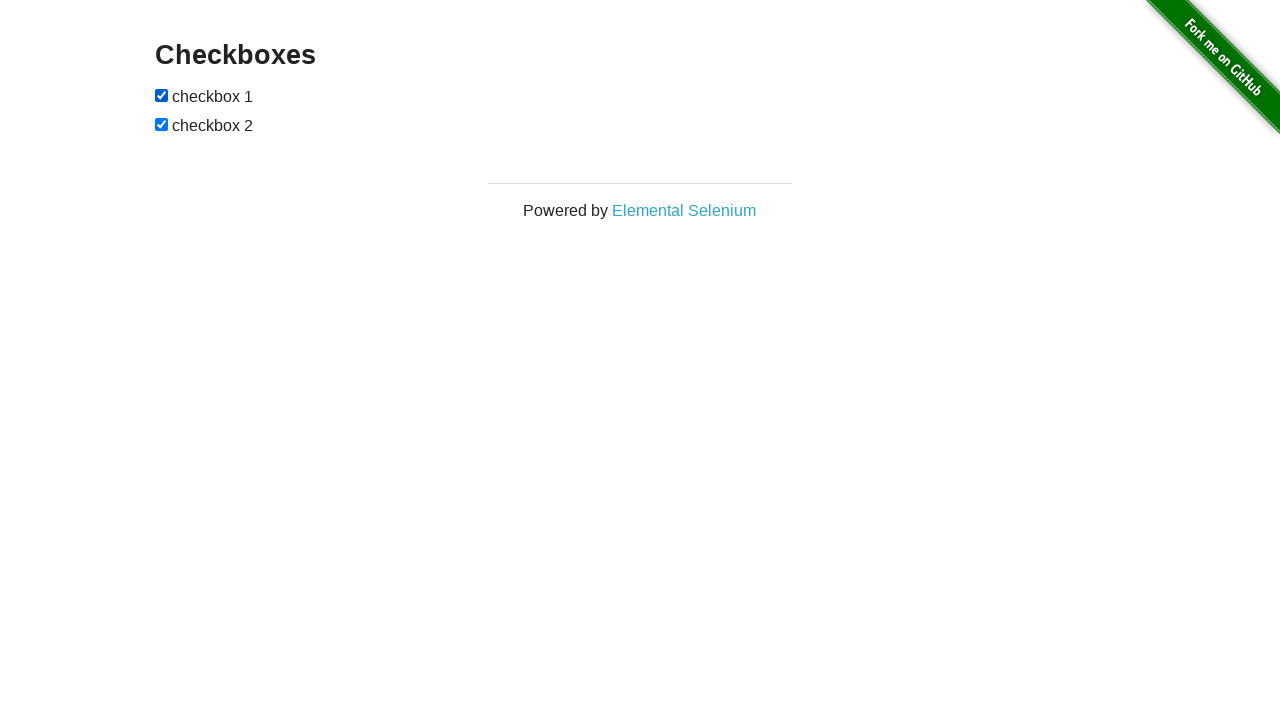